Navigates to the Automation Exercise website homepage and clicks on the Test Cases button to verify navigation to the test cases page

Starting URL: http://automationexercise.com

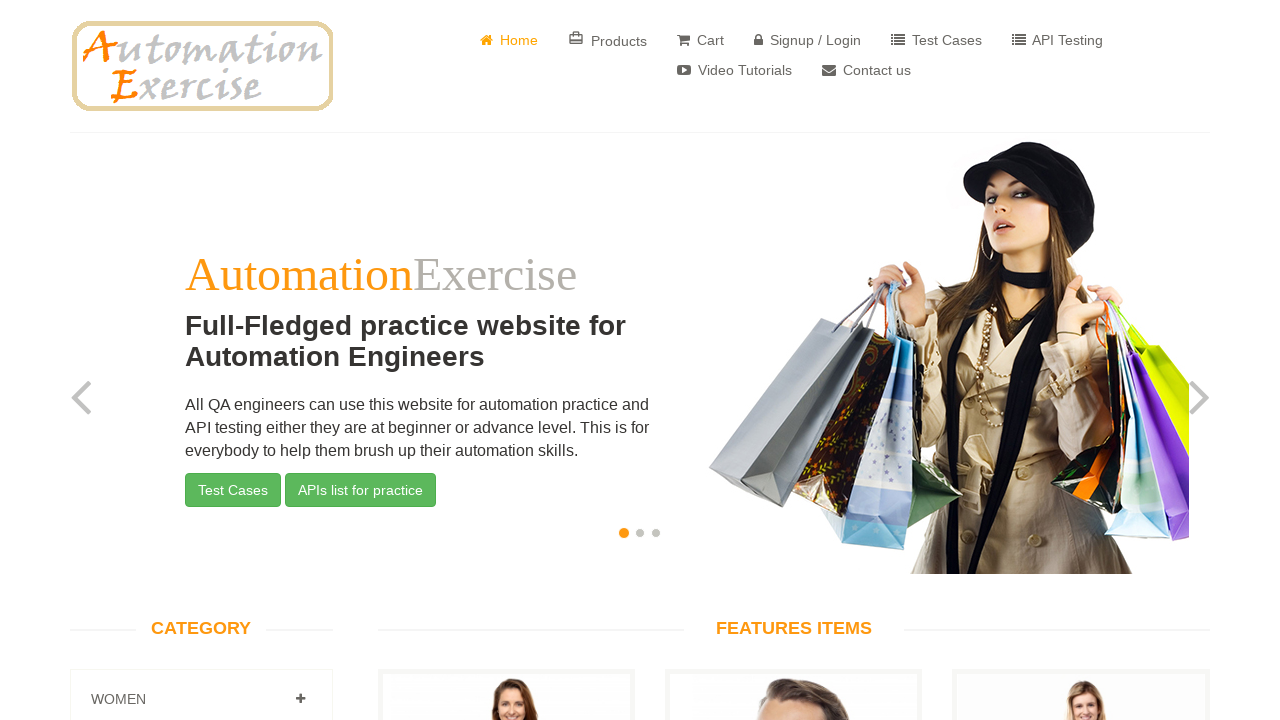

Verified home page is visible by confirming slider carousel loaded
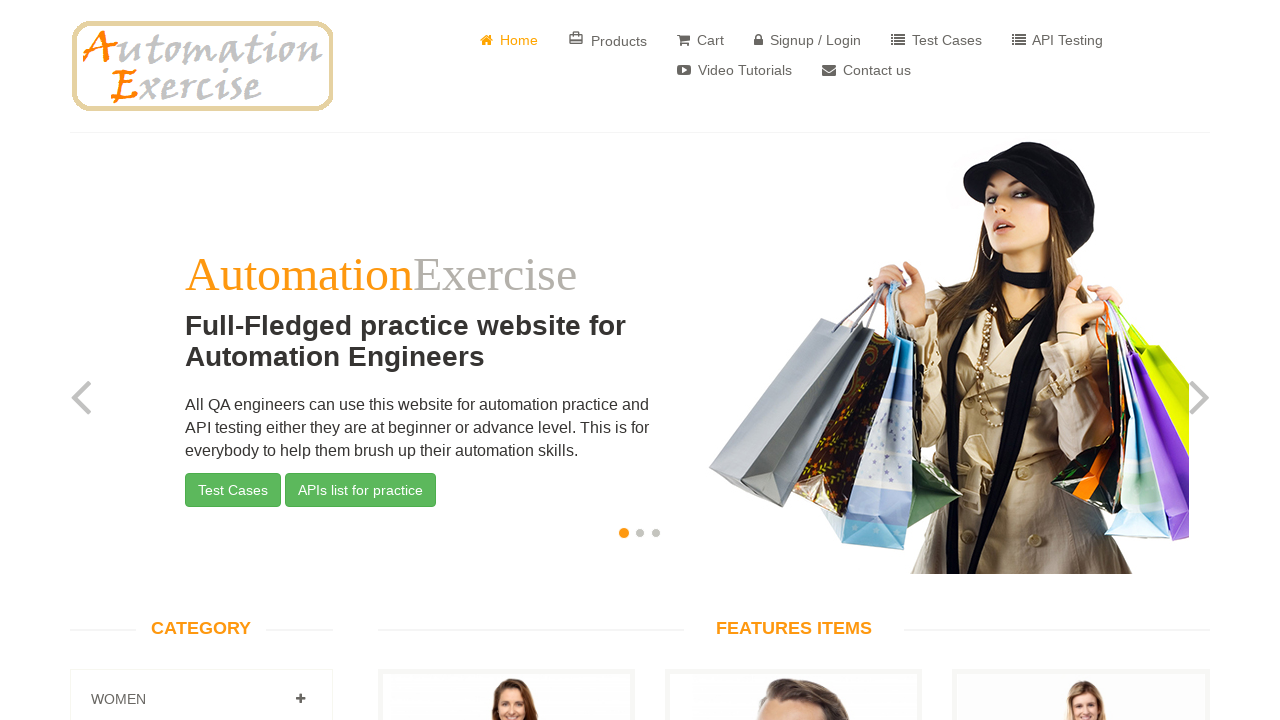

Clicked on 'Test Cases' button to navigate to test cases page at (936, 40) on a[href='/test_cases']
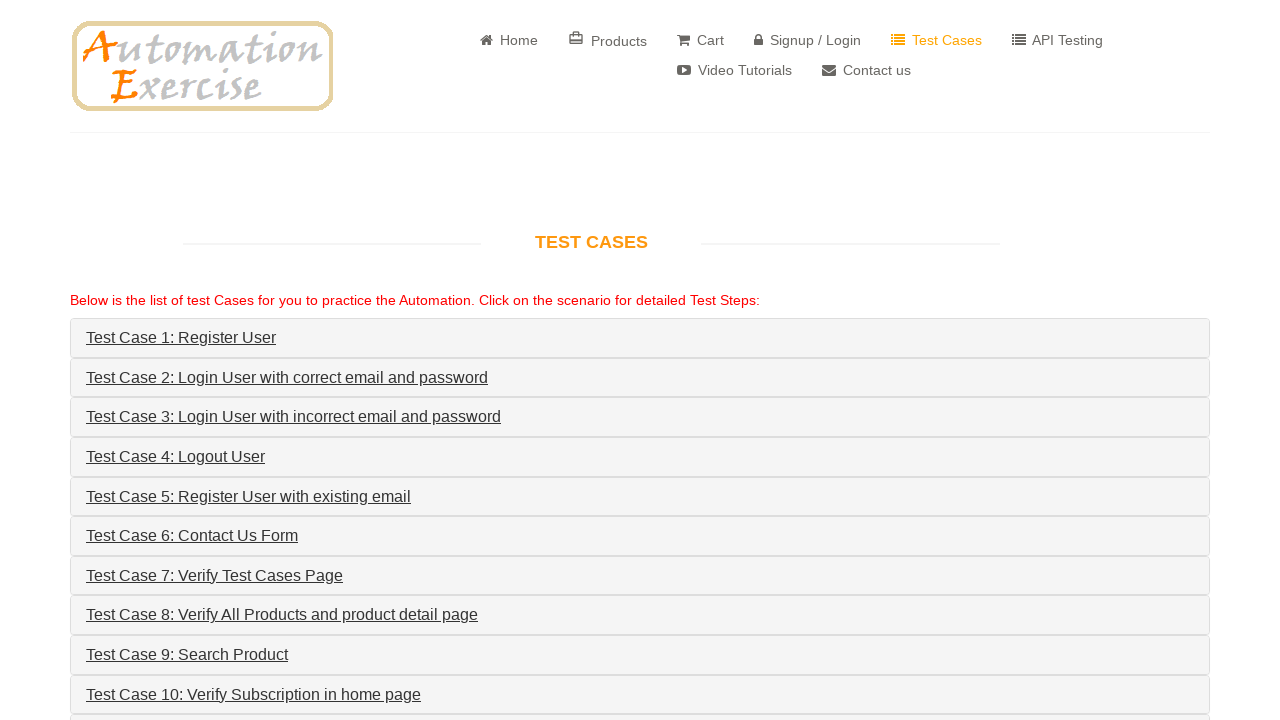

Verified test cases page loaded successfully
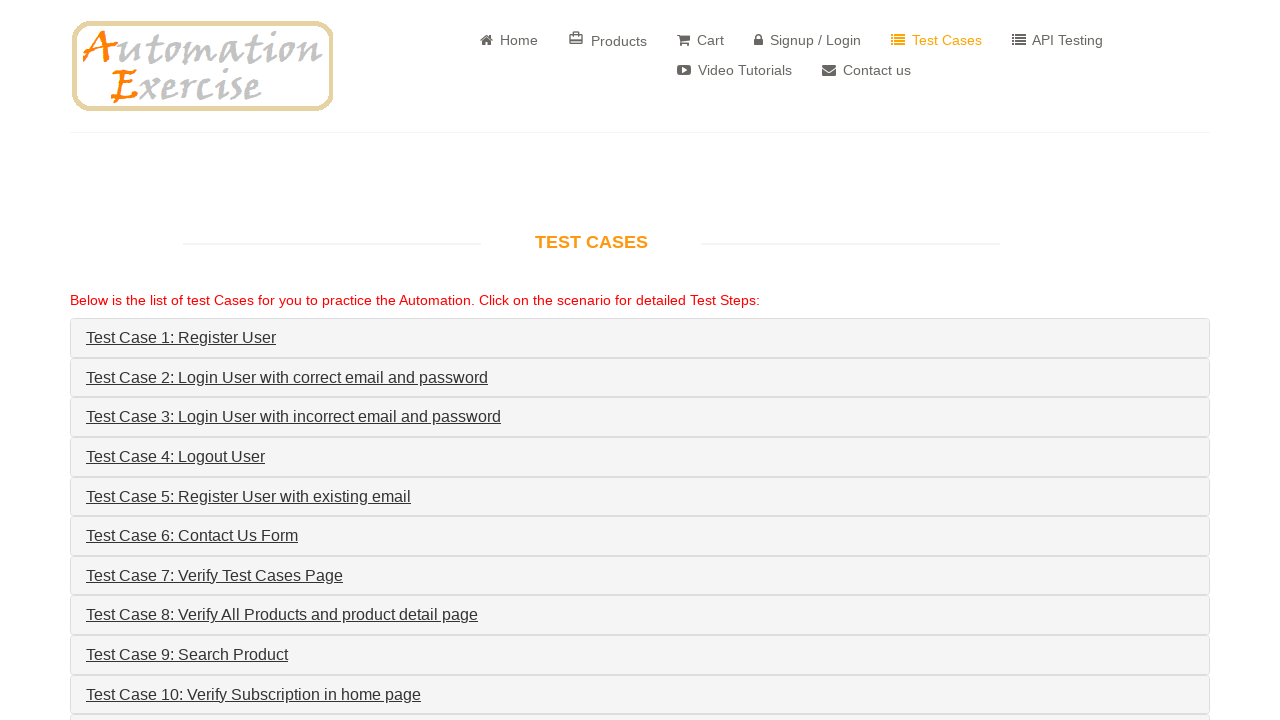

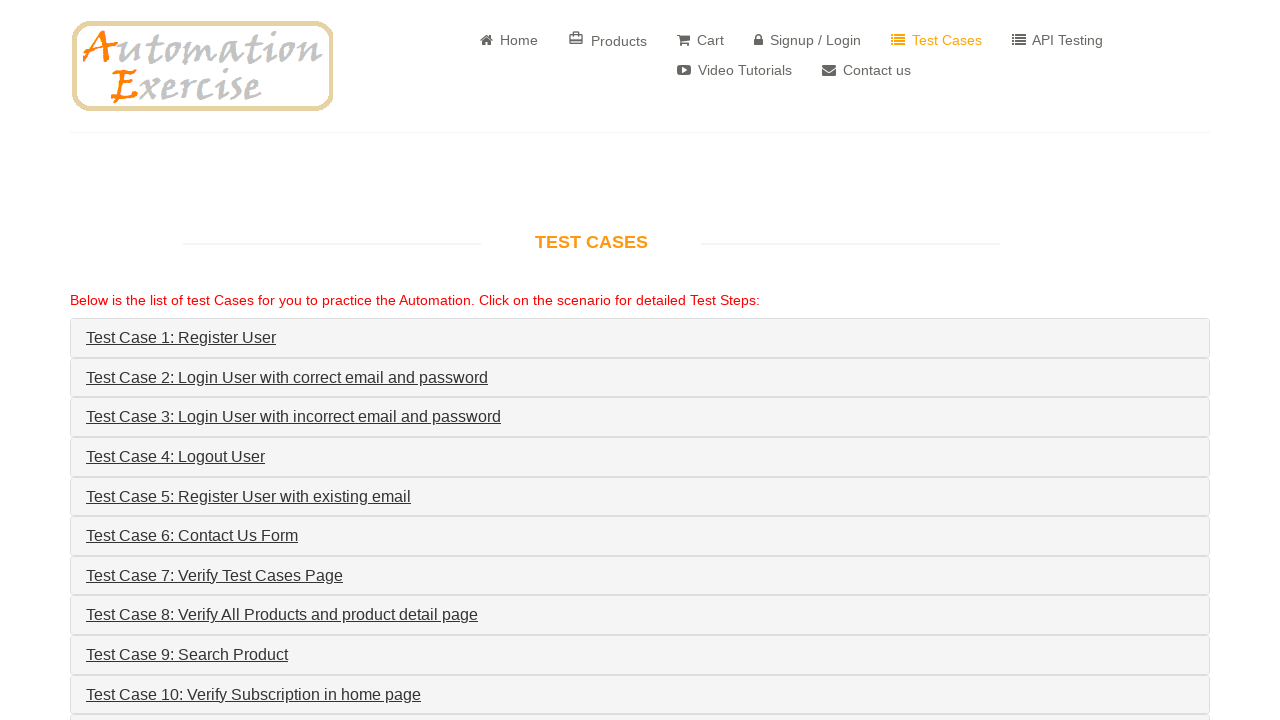